Tests network interception by routing all requests to return custom HTML content and verifying the page body shows the intercepted content

Starting URL: https://www.selenium.dev/selenium/web/blank.html

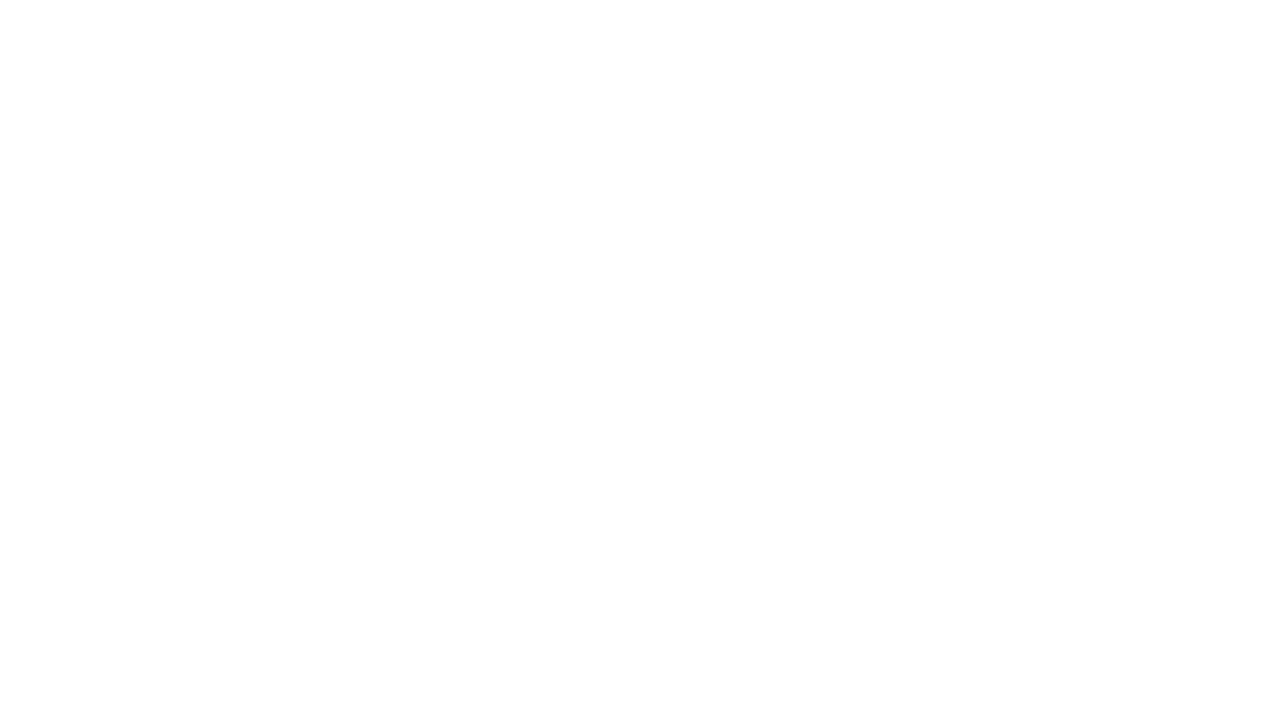

Set up route to intercept all requests and return custom HTML content
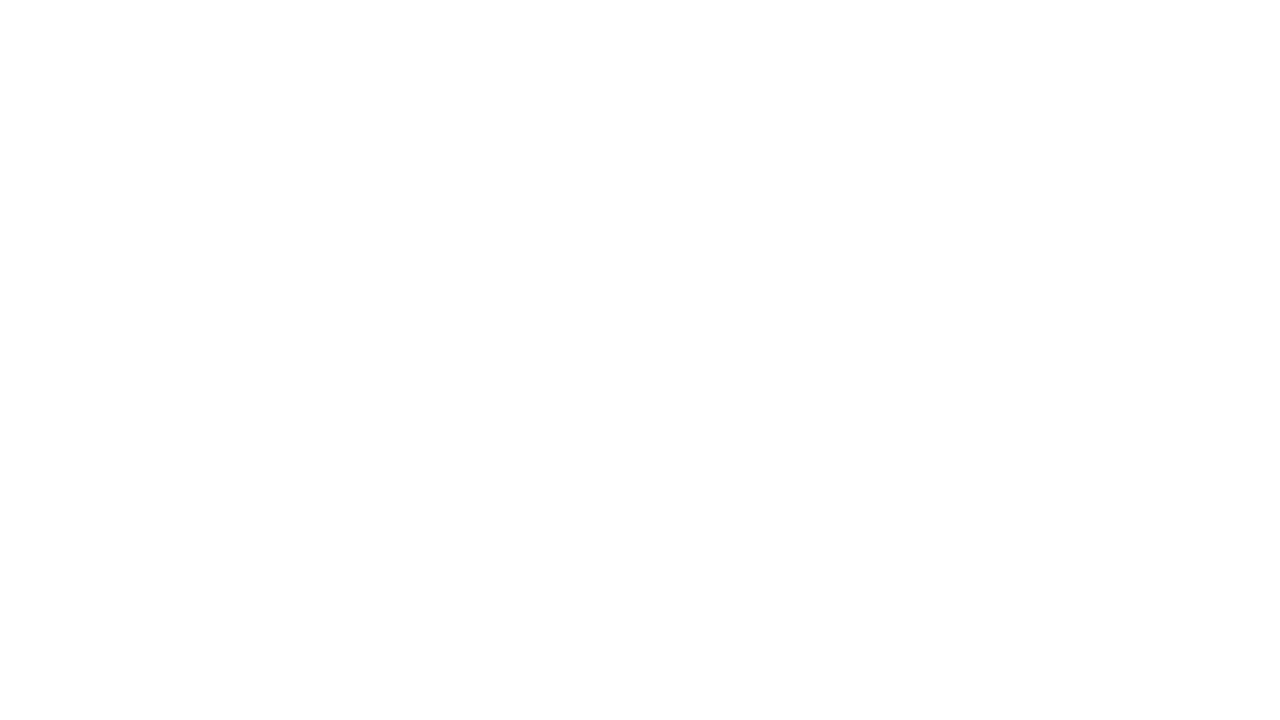

Reloaded page to trigger network interception
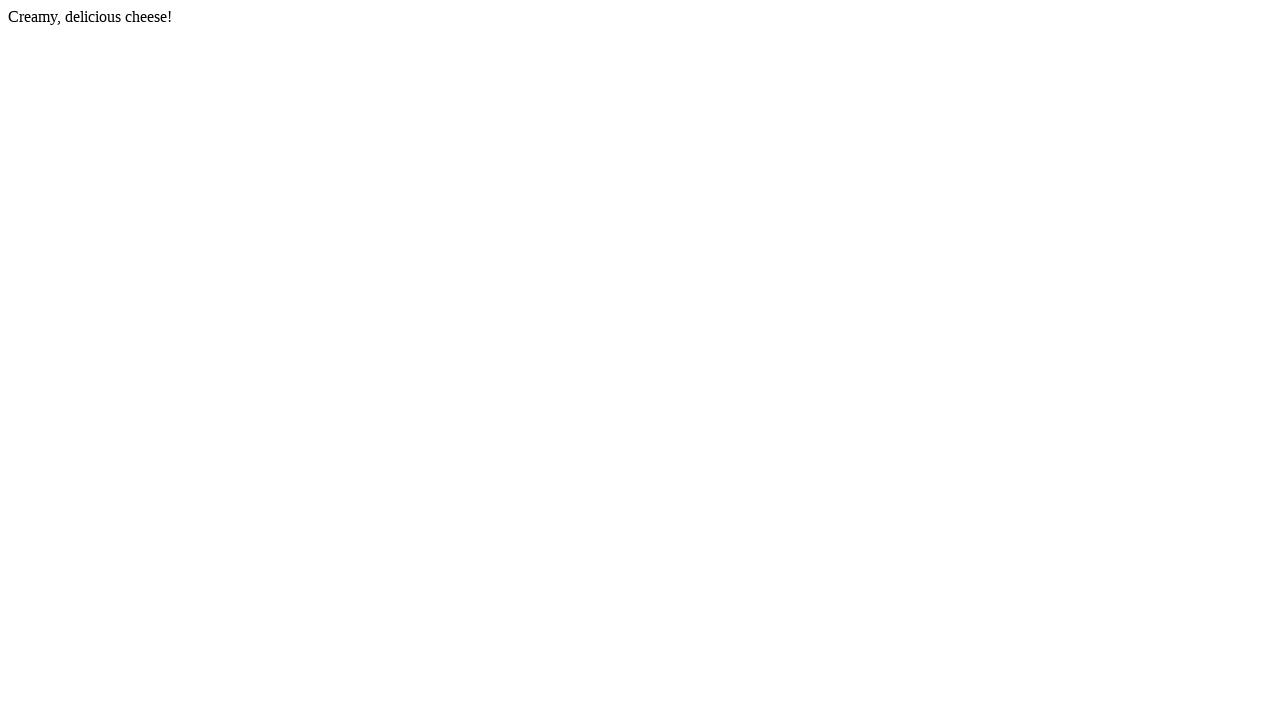

Waited for body element to load
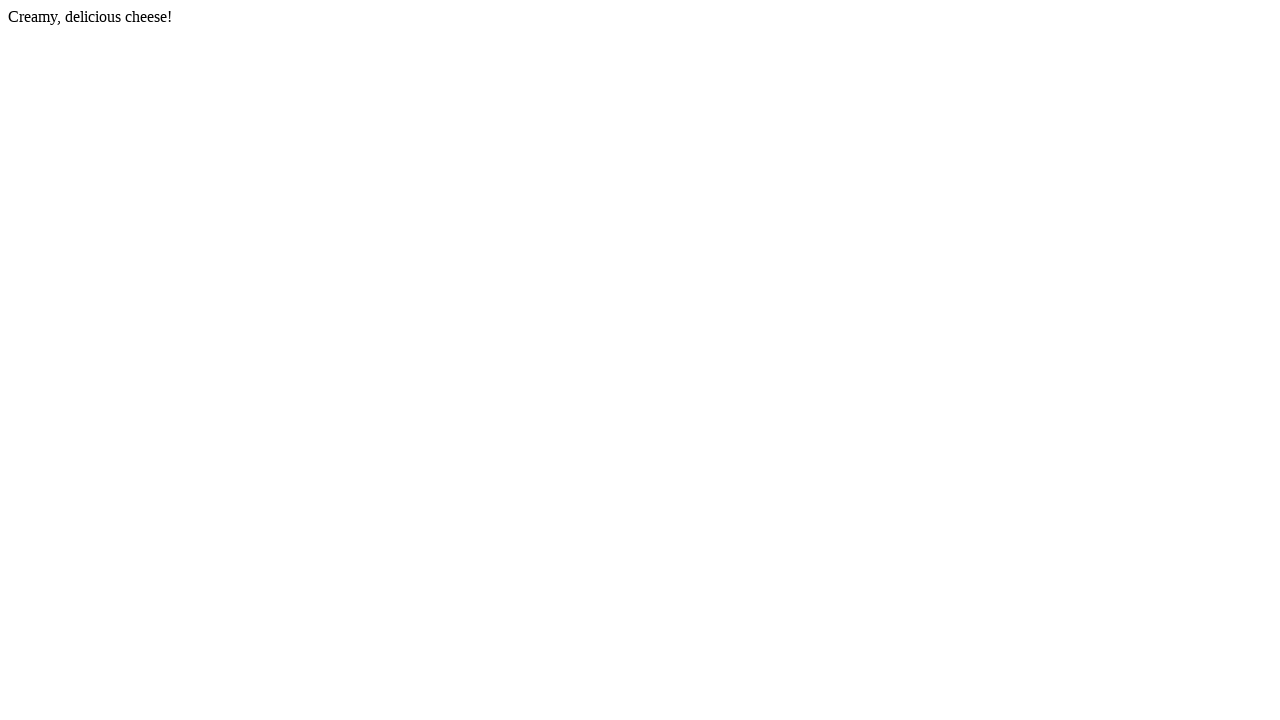

Retrieved body text content
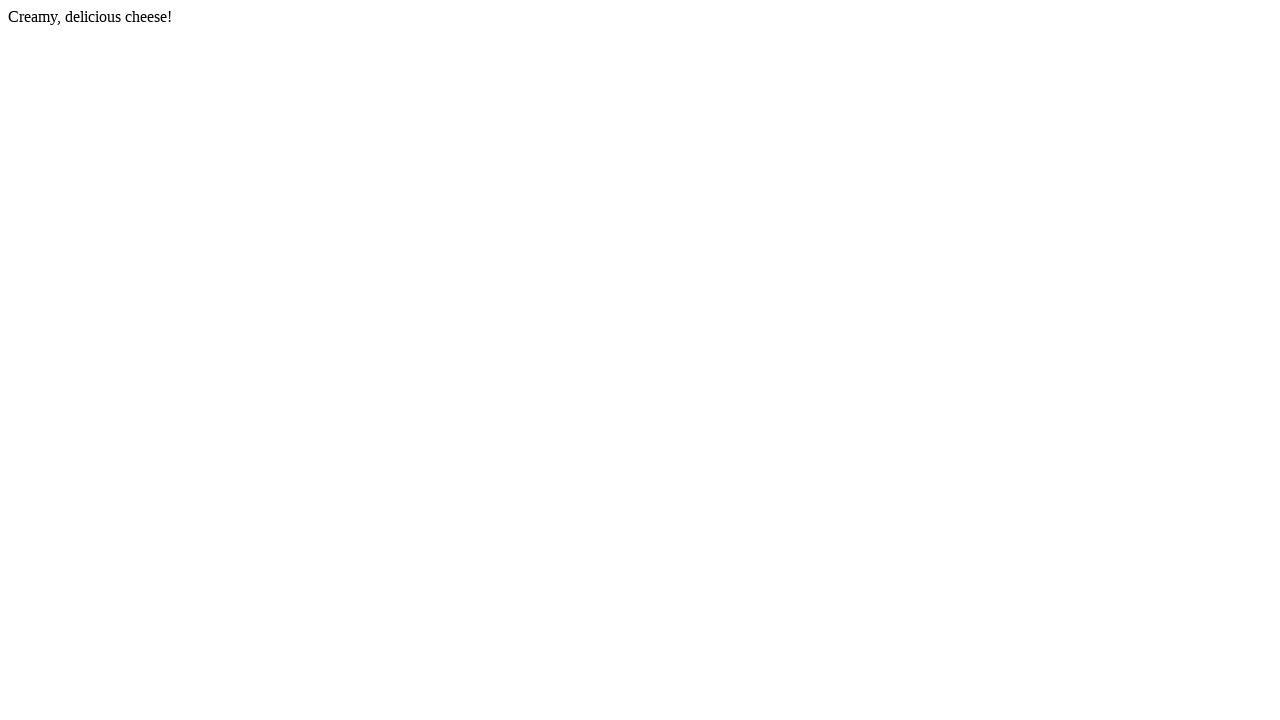

Verified intercepted content matches expected 'Creamy, delicious cheese!'
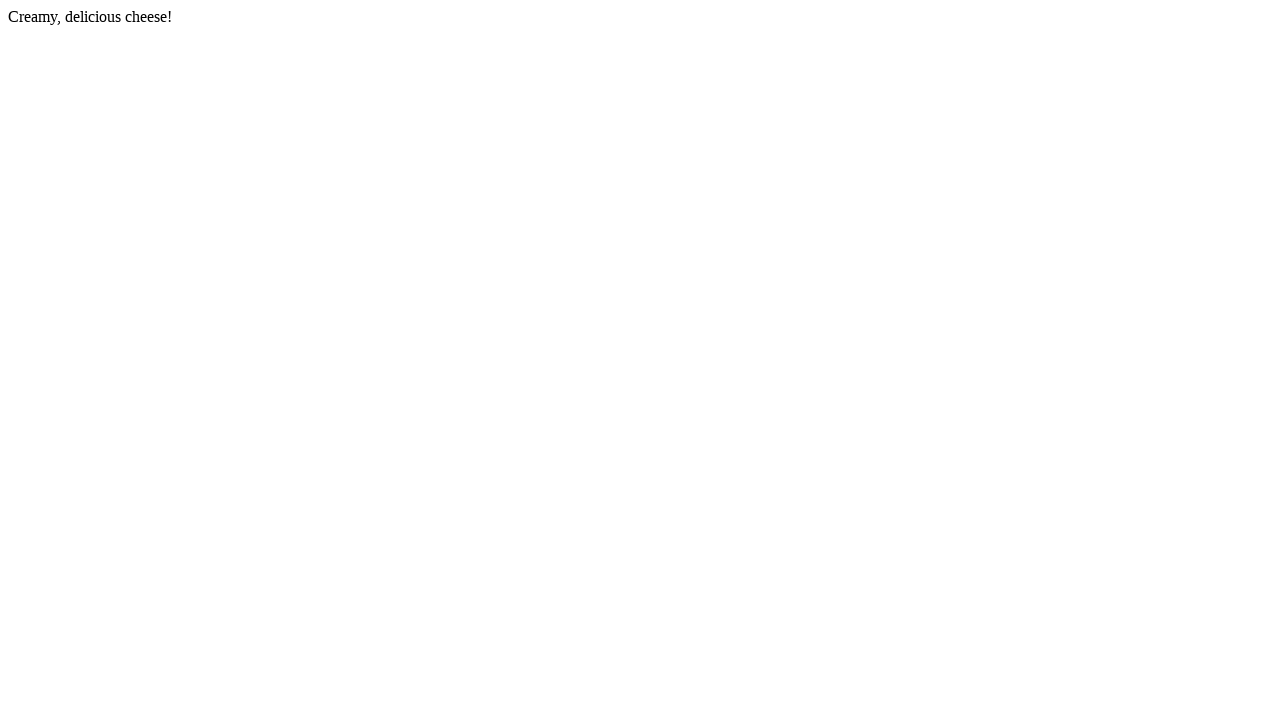

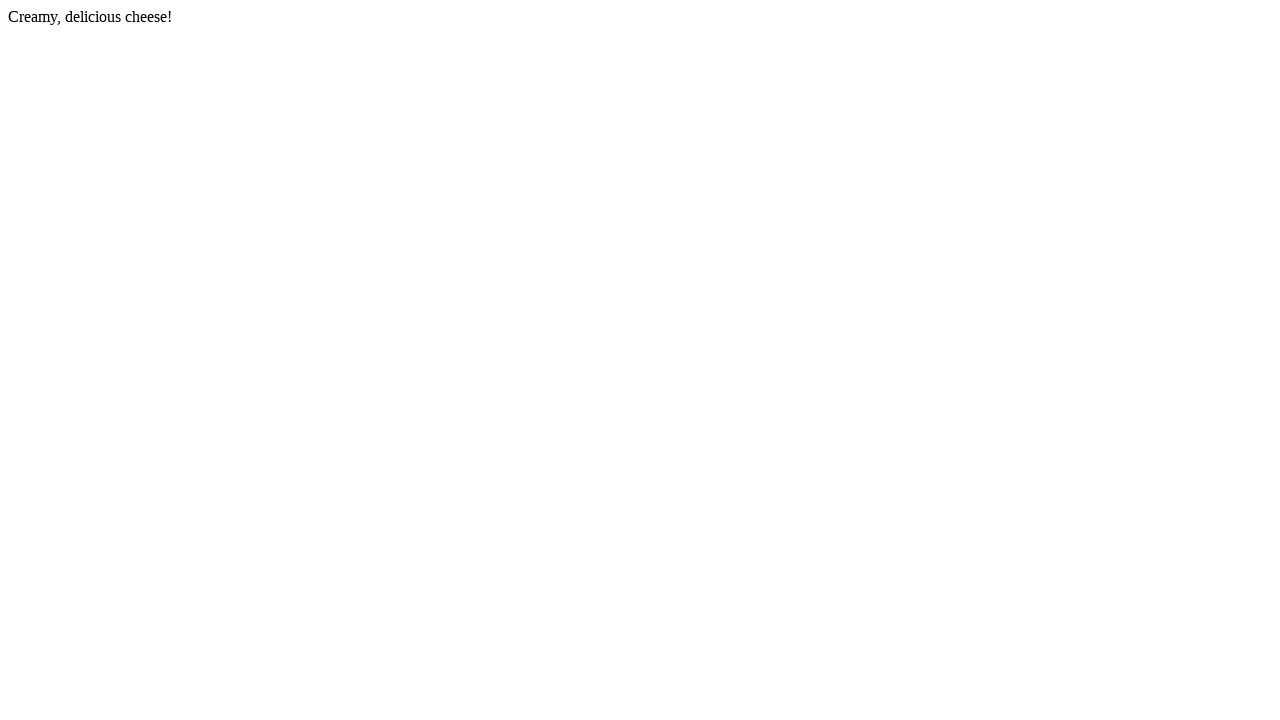